Tests the Add/Remove Elements functionality by clicking to add an element and verifying it appears

Starting URL: https://the-internet.herokuapp.com

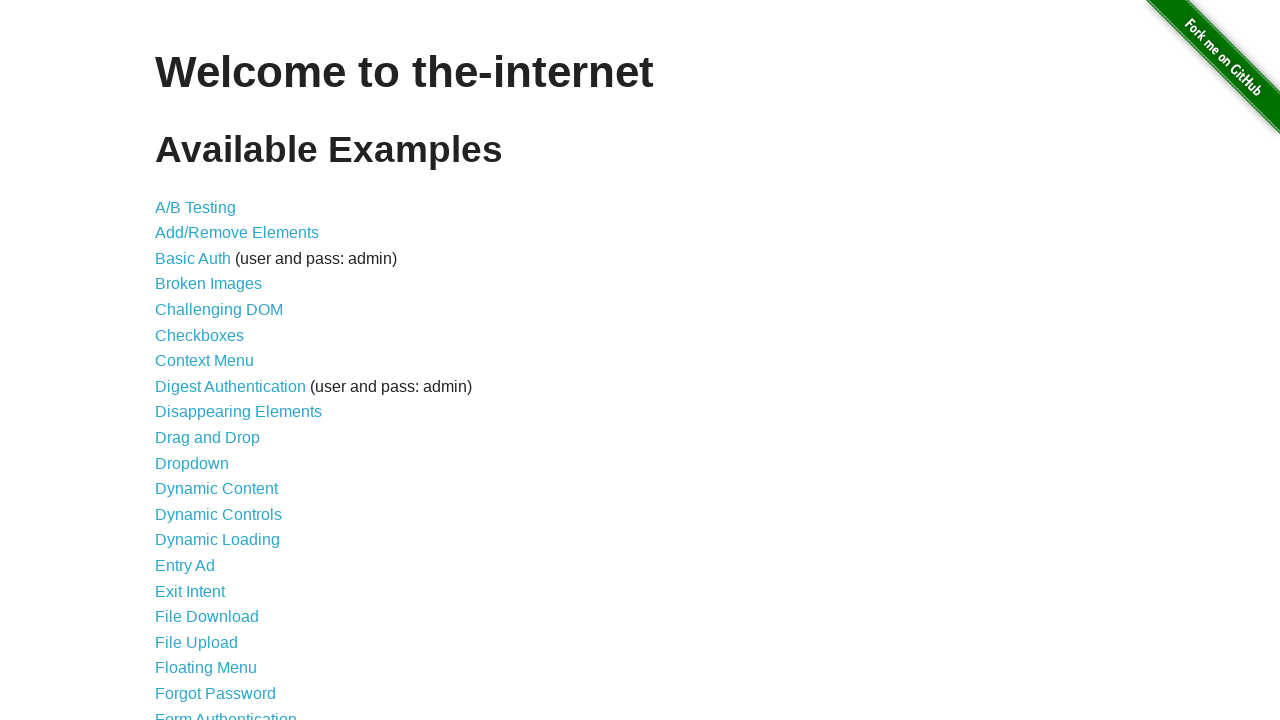

Clicked on Add/Remove Elements link at (237, 233) on [href="/add_remove_elements/"]
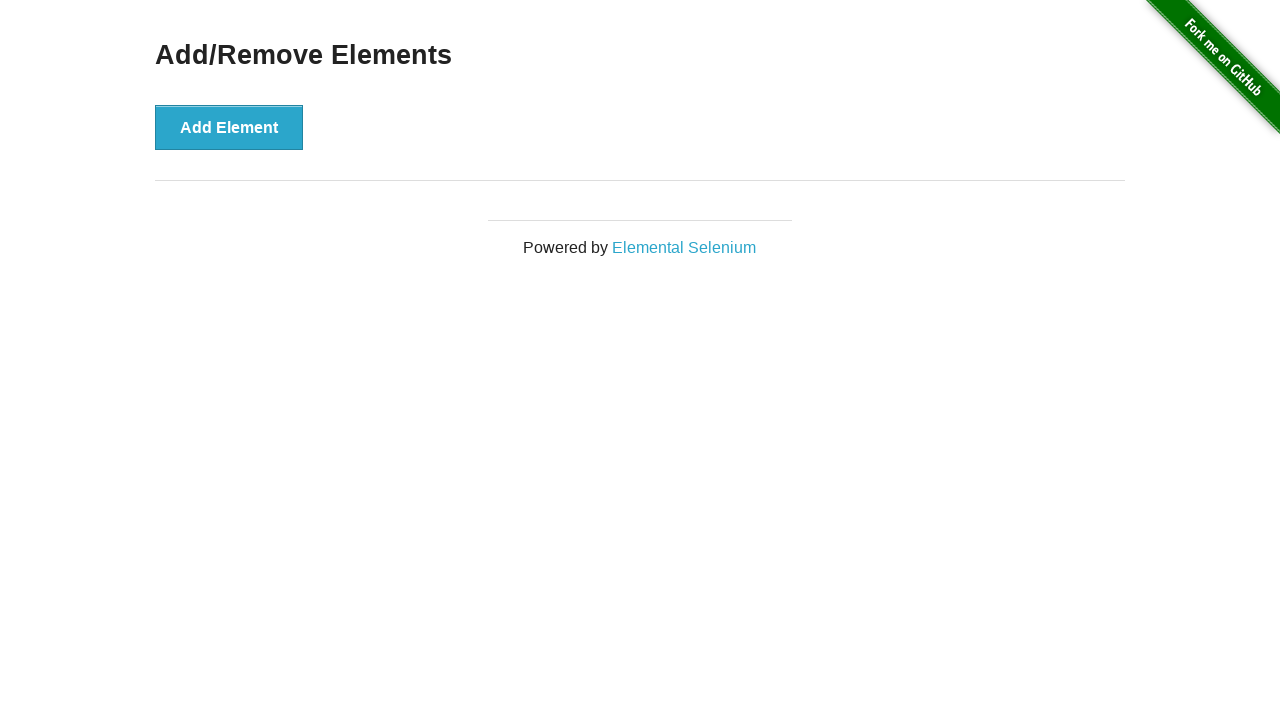

Clicked button to add element at (229, 127) on button[onclick="addElement()"]
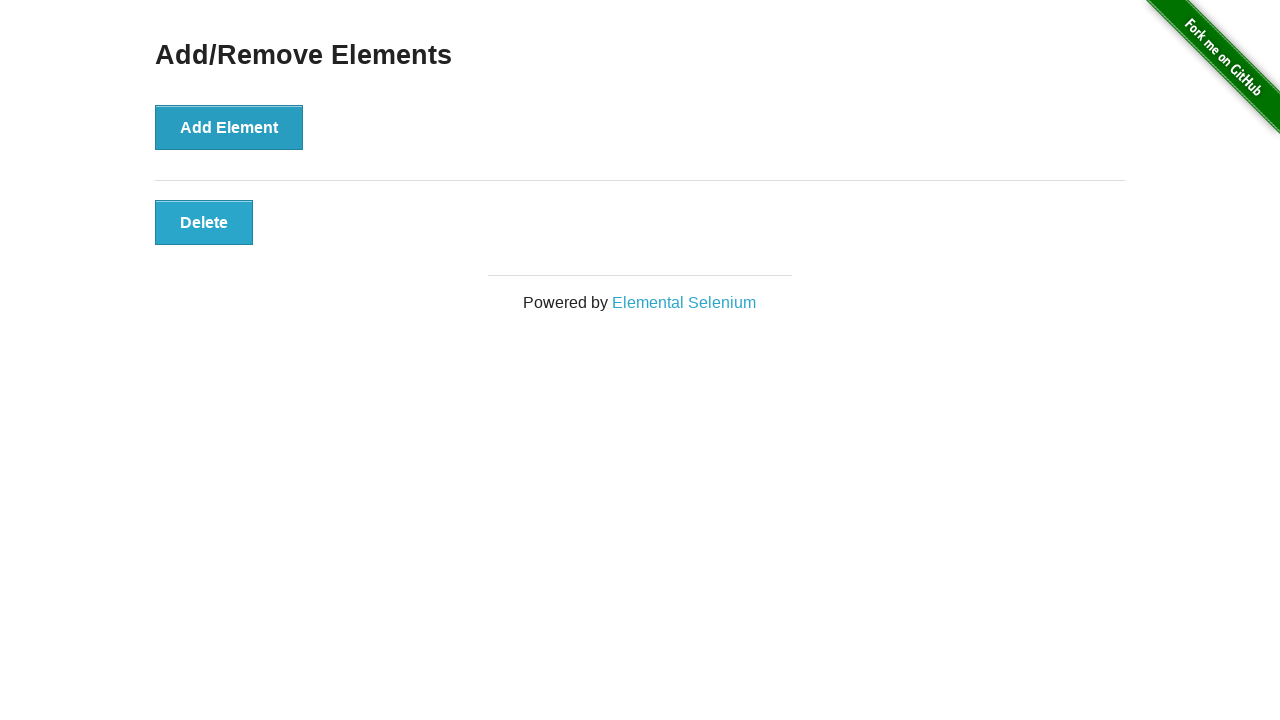

Added element appeared on the page
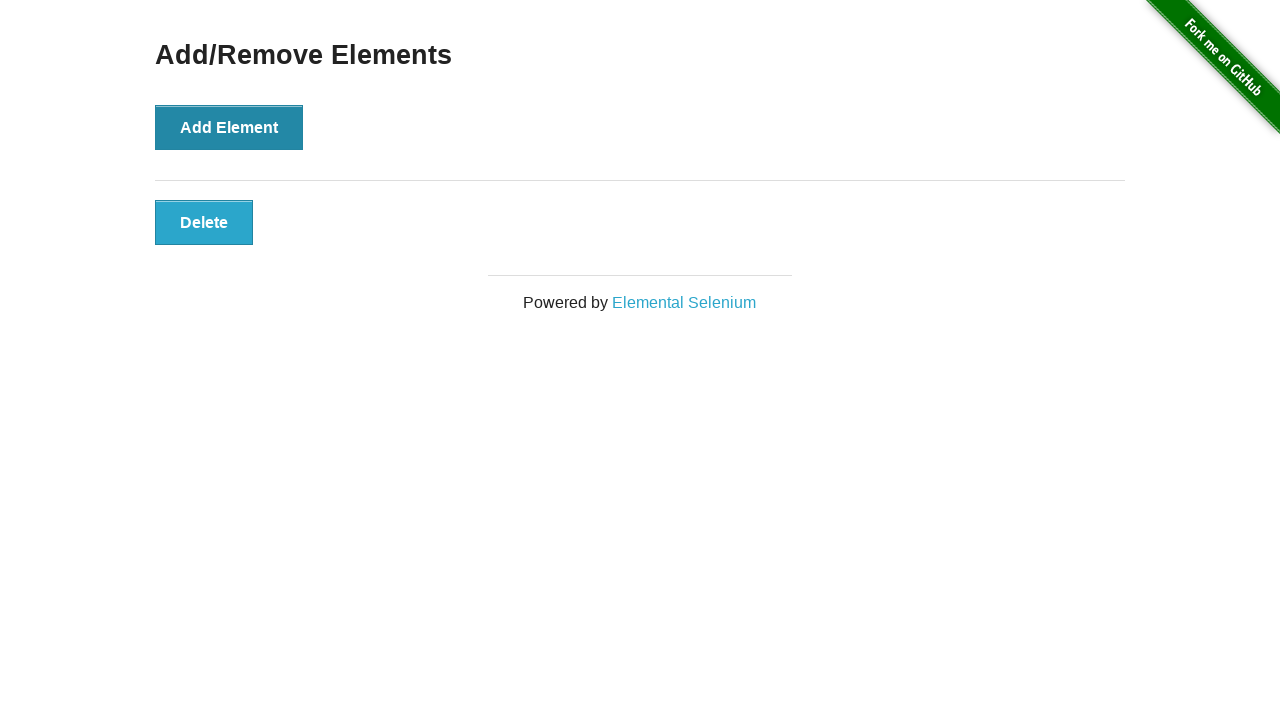

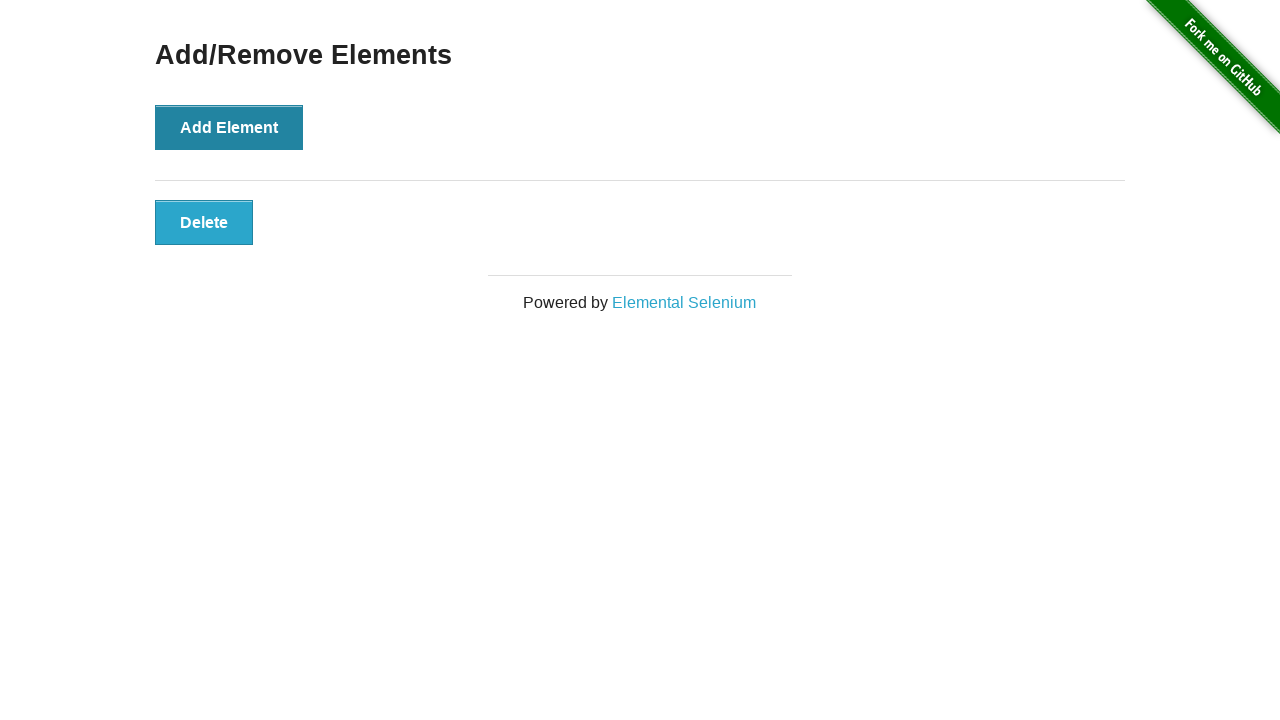